Tests multiple window handling by opening new windows through links and switching between them to verify titles

Starting URL: https://practice.cydeo.com/windows

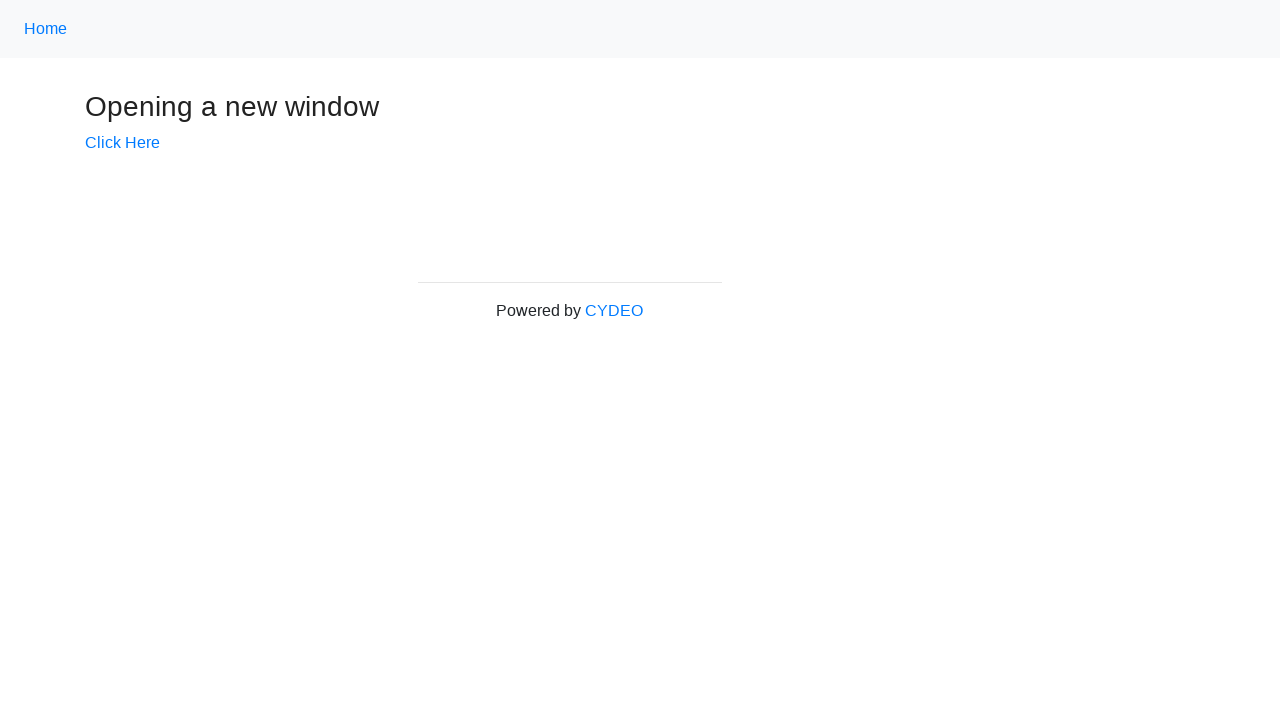

Verified initial page title is 'Windows'
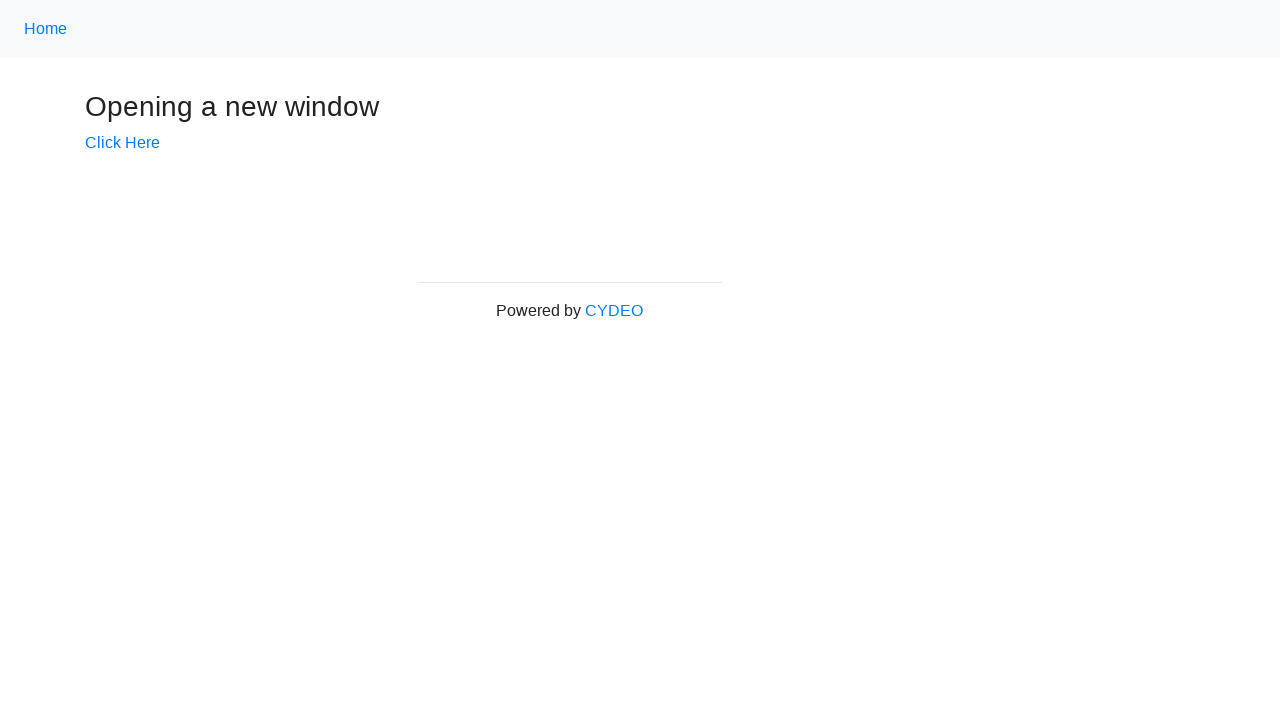

Clicked 'Click Here' link and opened new window at (122, 143) on a[href='/windows/new']
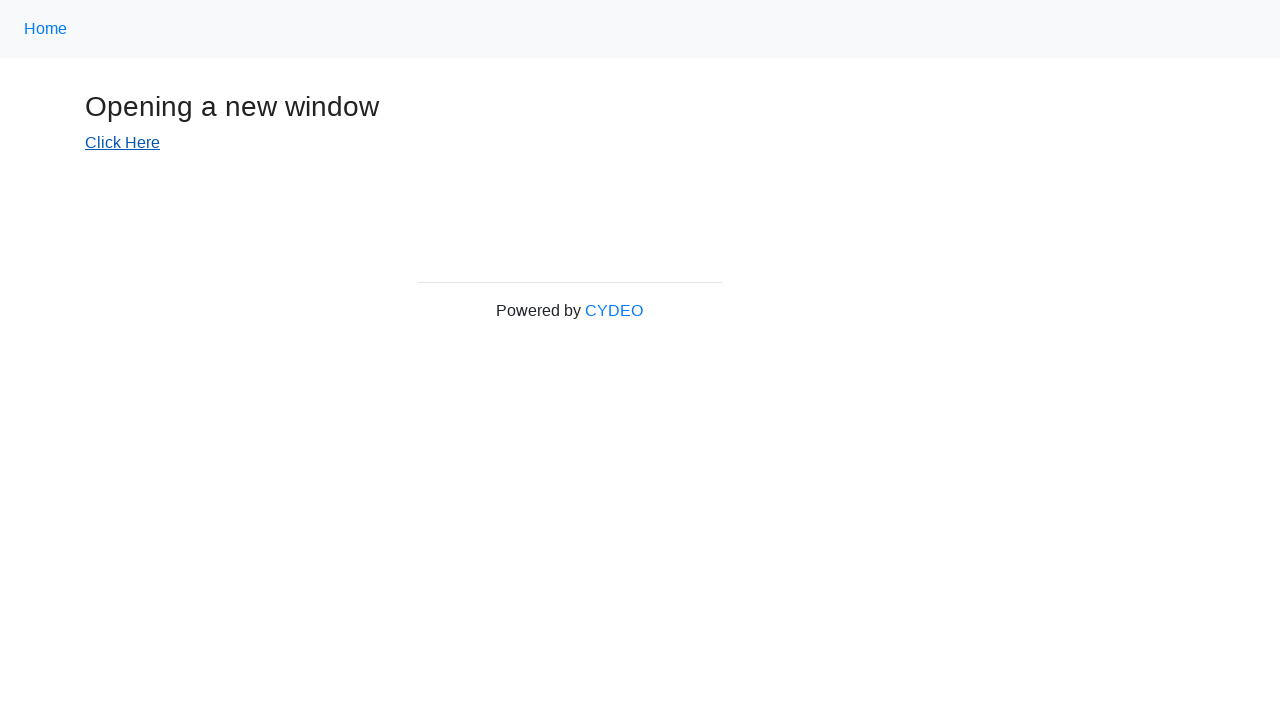

Clicked 'CYDEO' link and opened another window at (614, 311) on a[href='https://cydeo.com/']
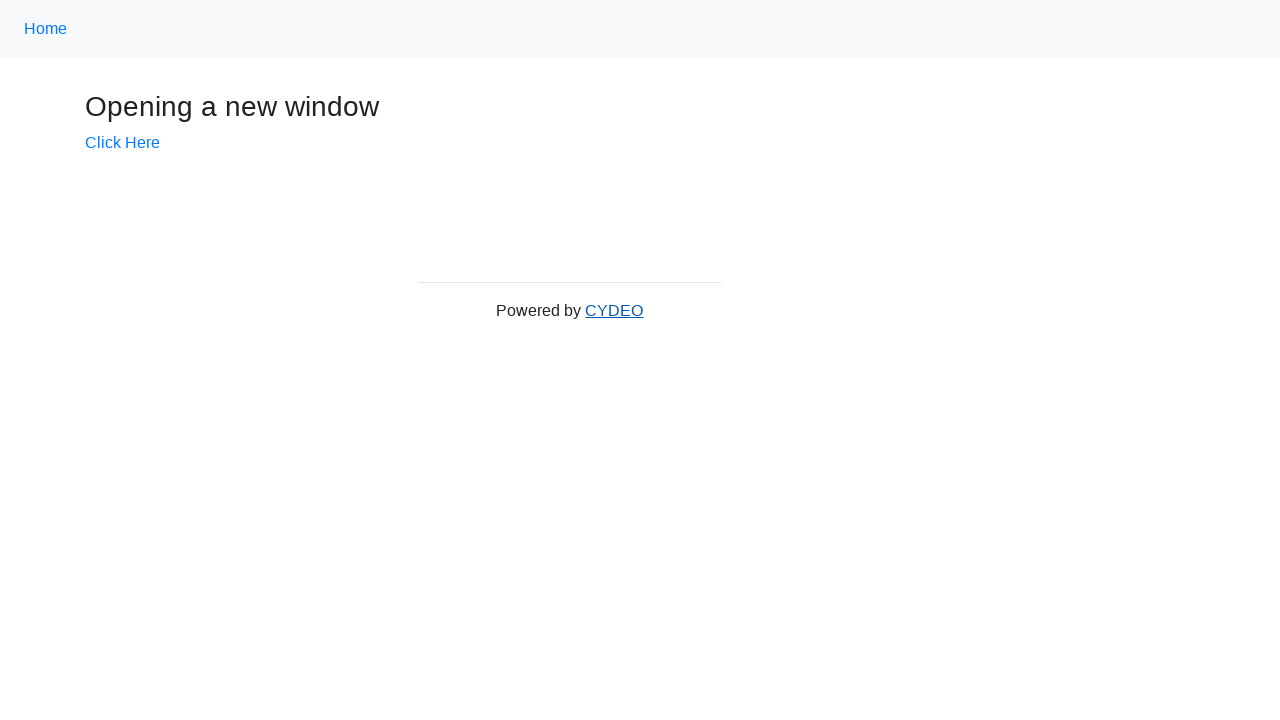

Waited for Cydeo page to load
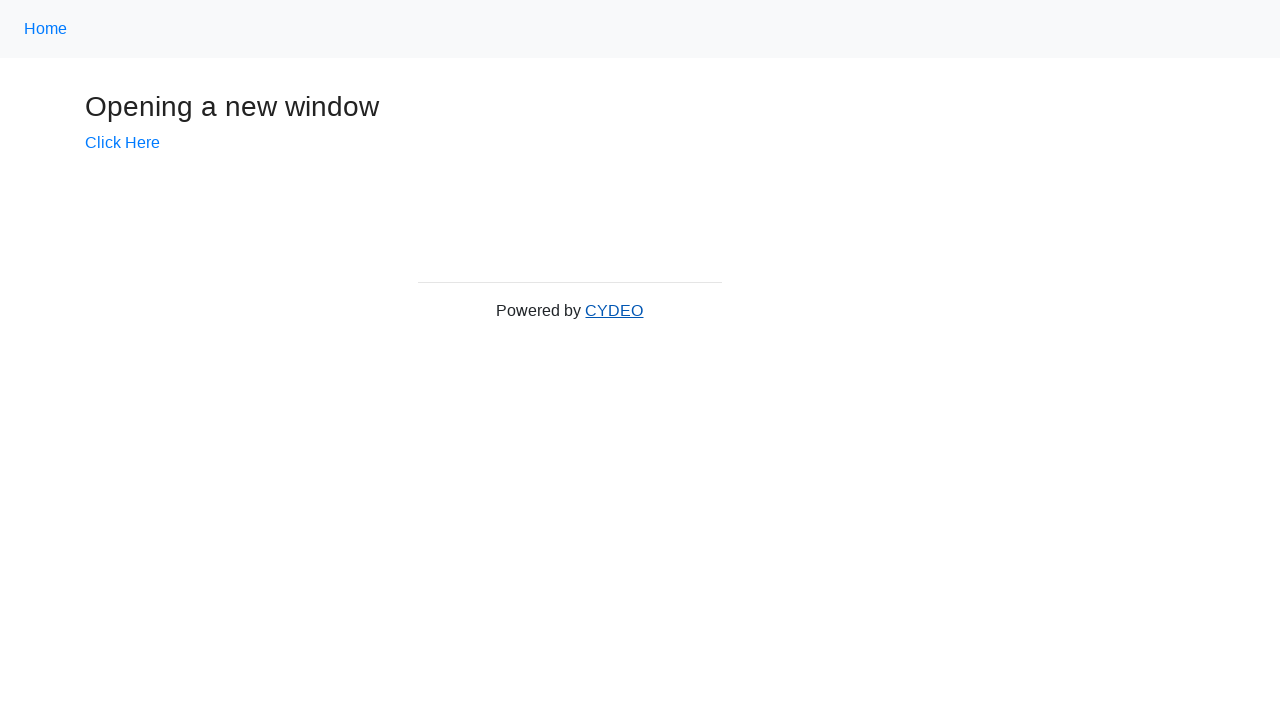

Verified Cydeo page title is 'Cydeo'
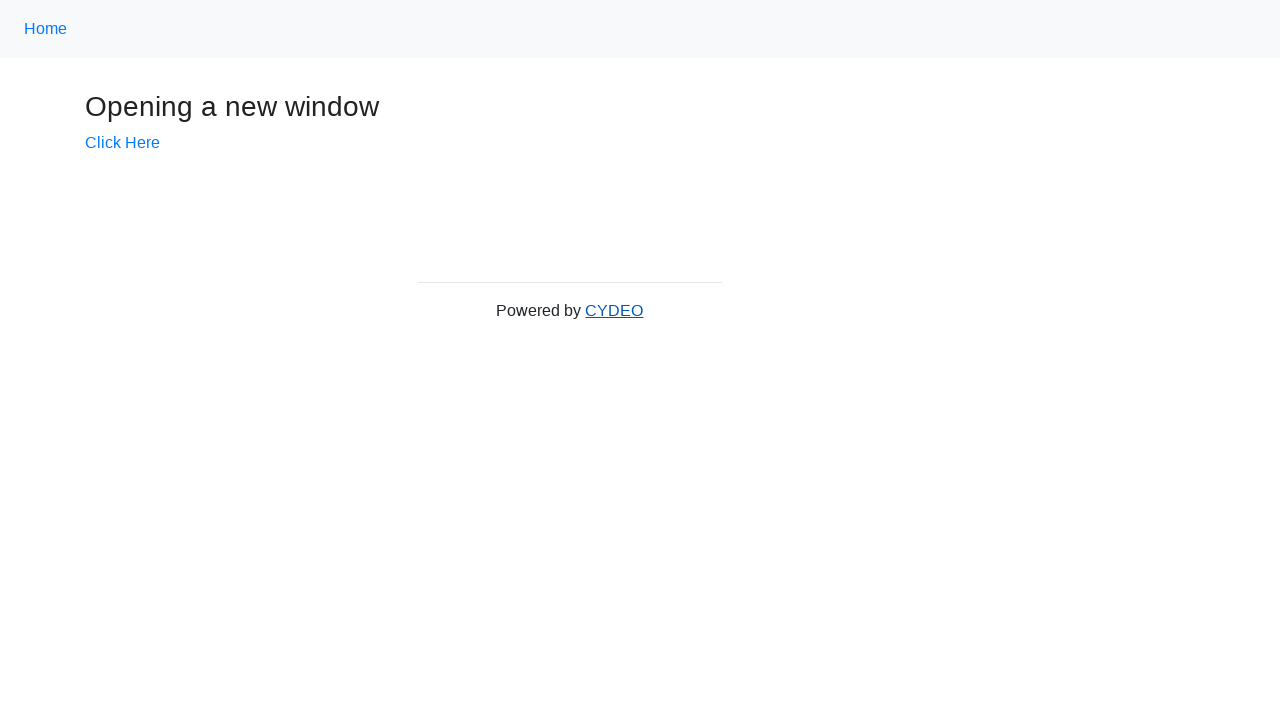

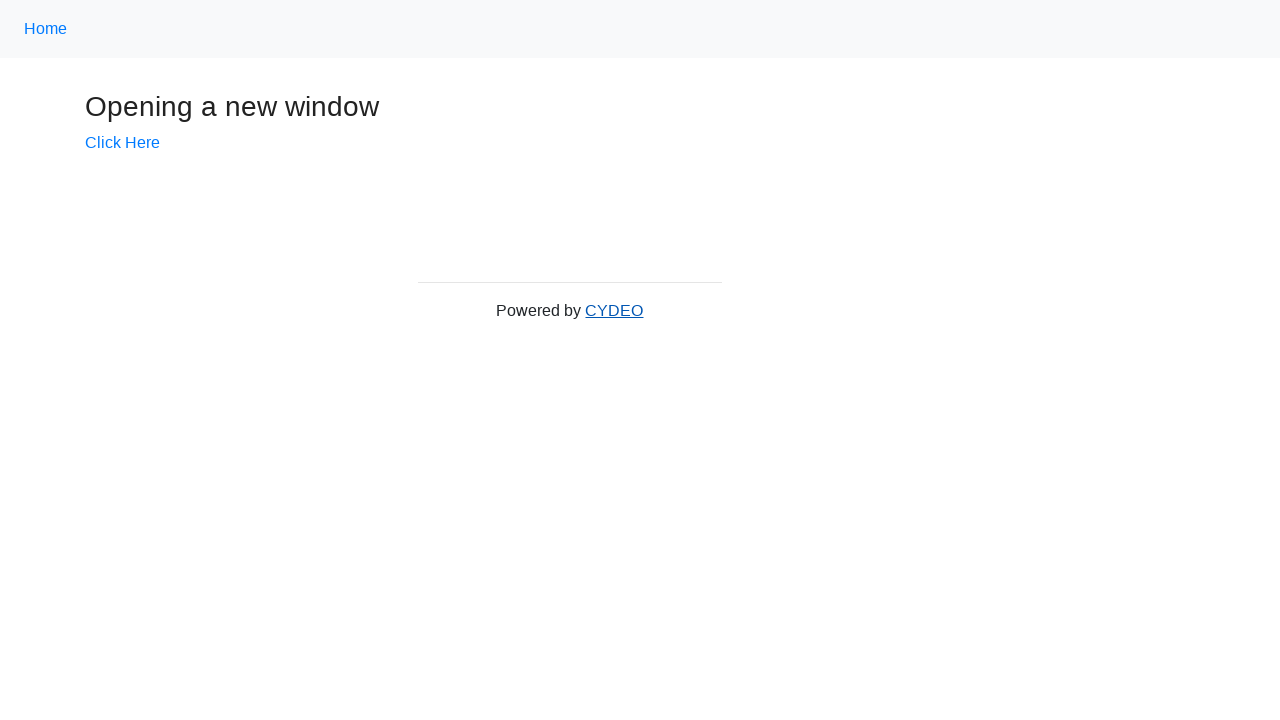